Automates taking a Mensa IQ test by selecting age group, starting the test, and answering the first 10 questions

Starting URL: https://test.mensa.no/

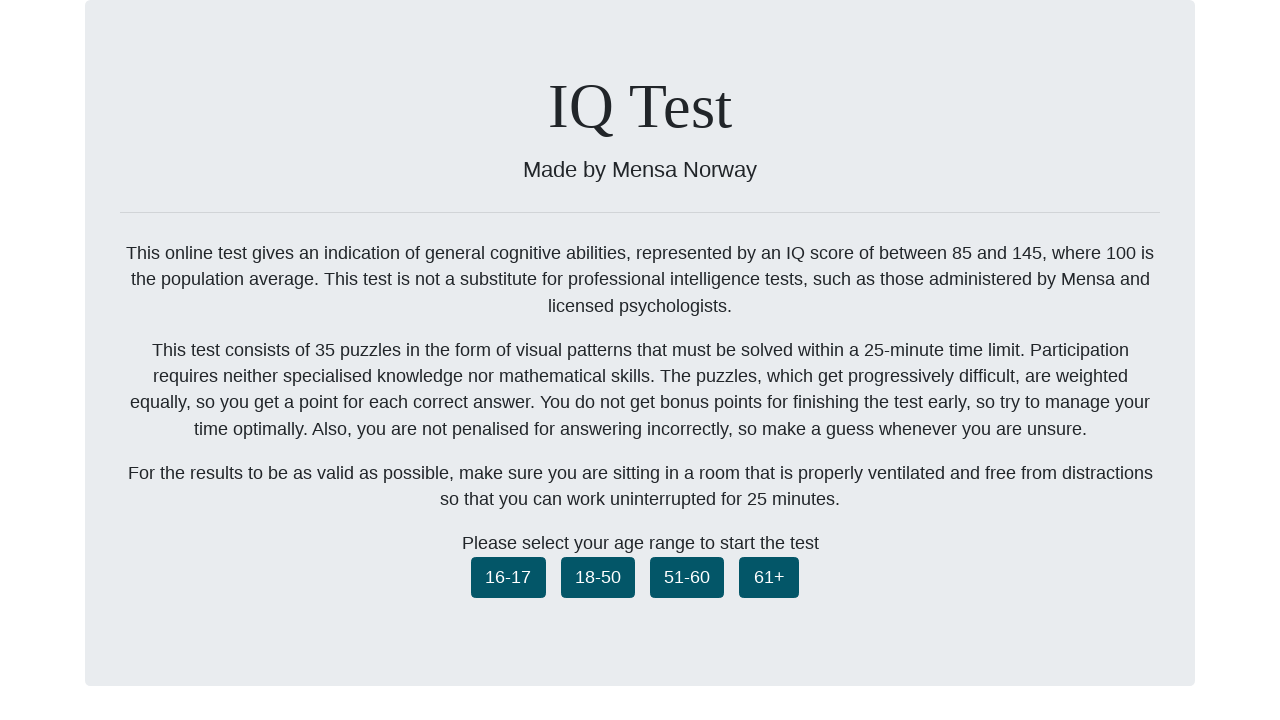

Waited for age group button (18-50) to be visible
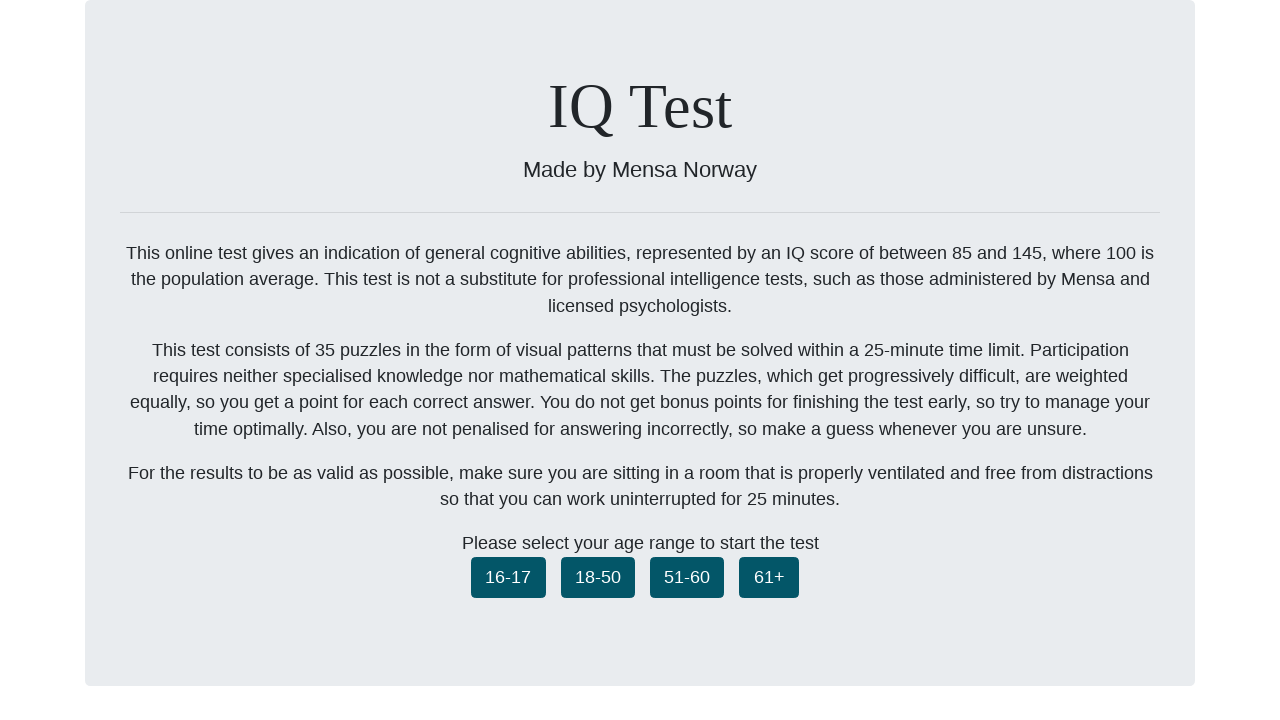

Clicked age group button (18-50) at (598, 577) on button.ageselect_1850
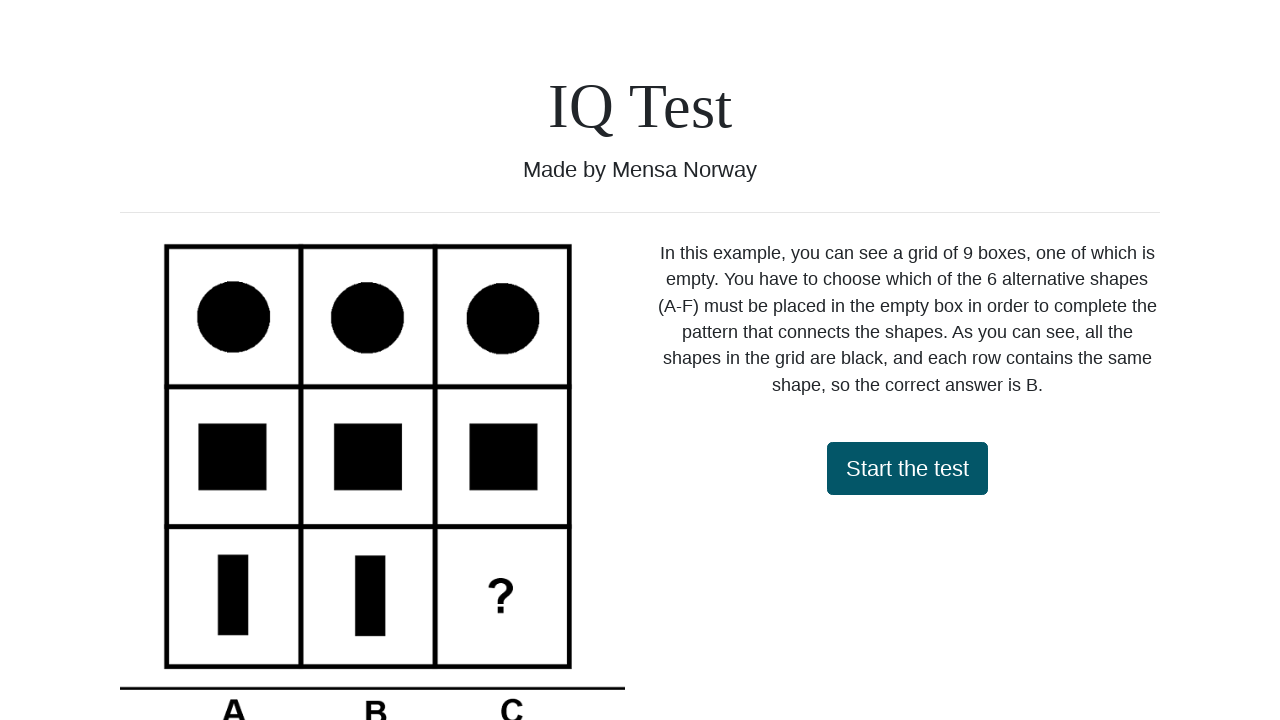

Waited for start test button to be visible
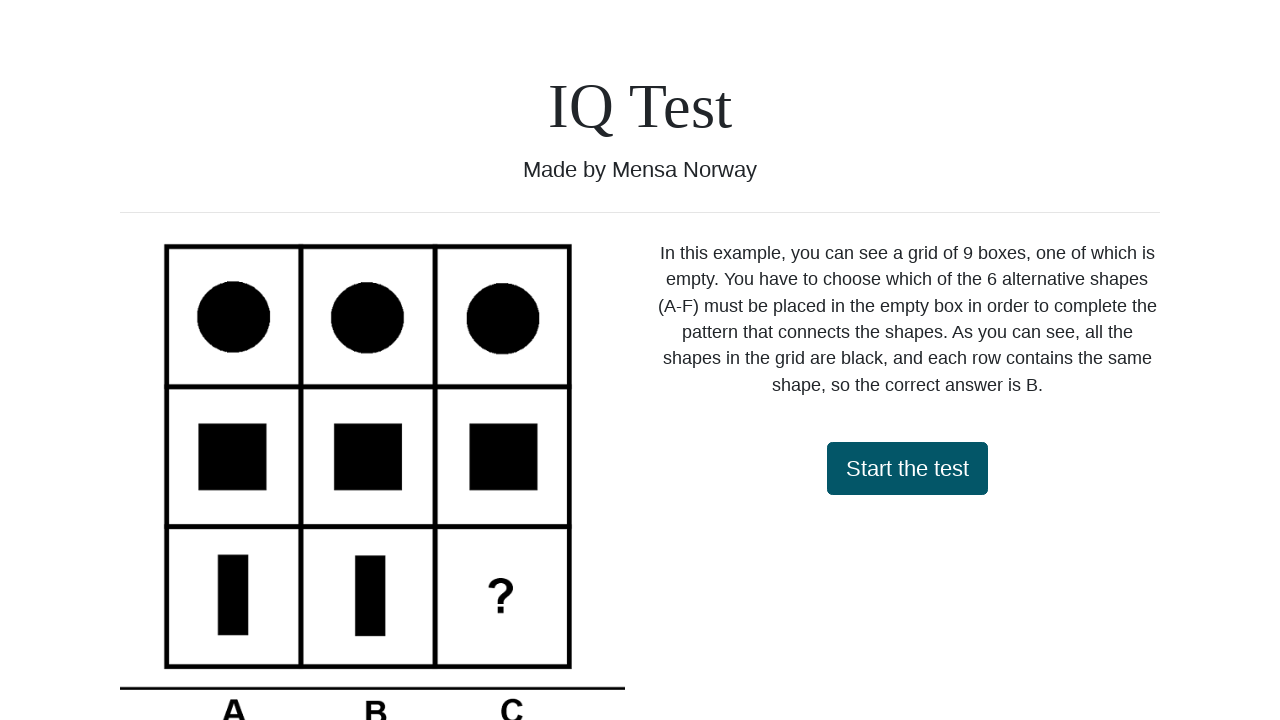

Clicked start test button at (907, 468) on #startTest
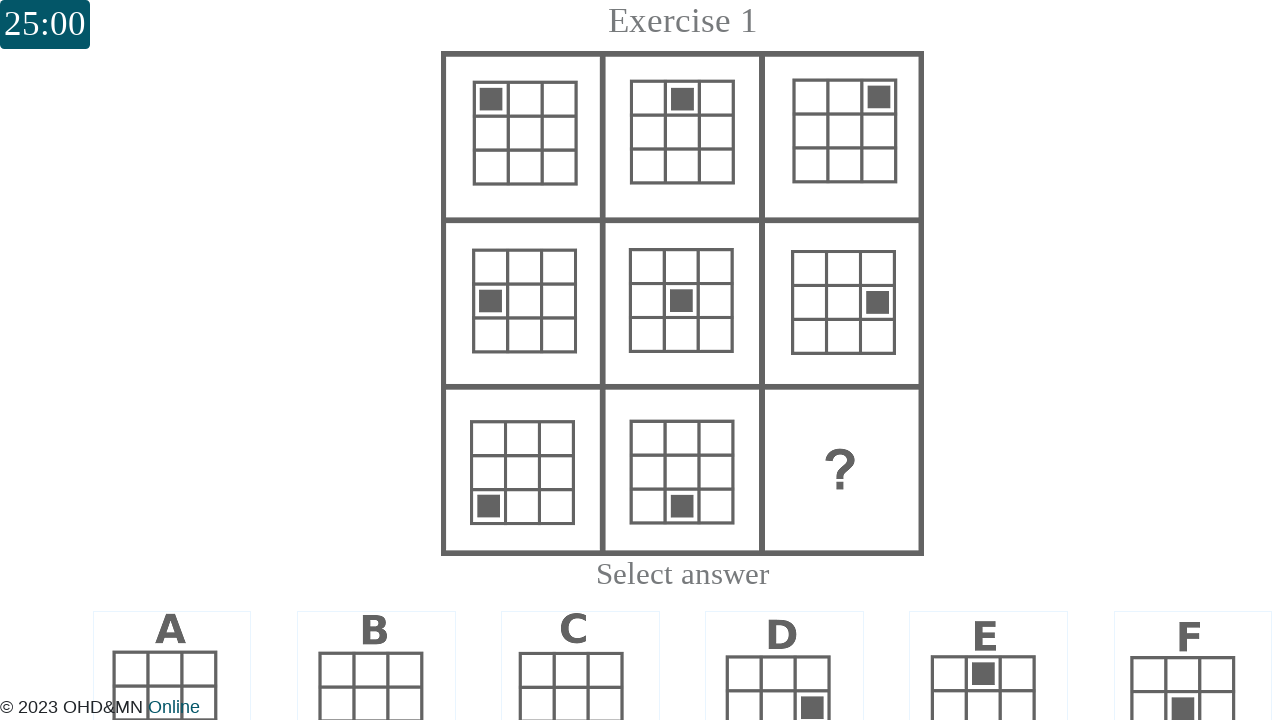

Waited for question 1 answer option to be visible
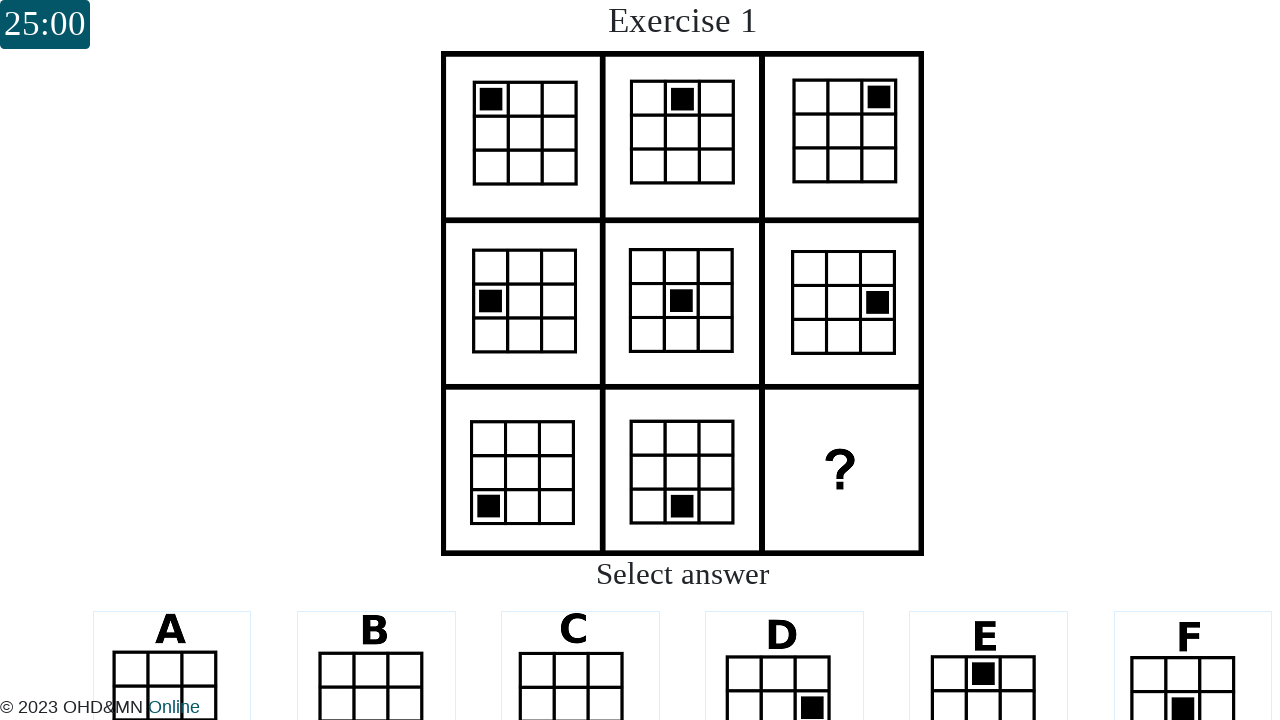

Selected first answer option for question 1 at (172, 644) on #question_0 div[data-answerid="0"]
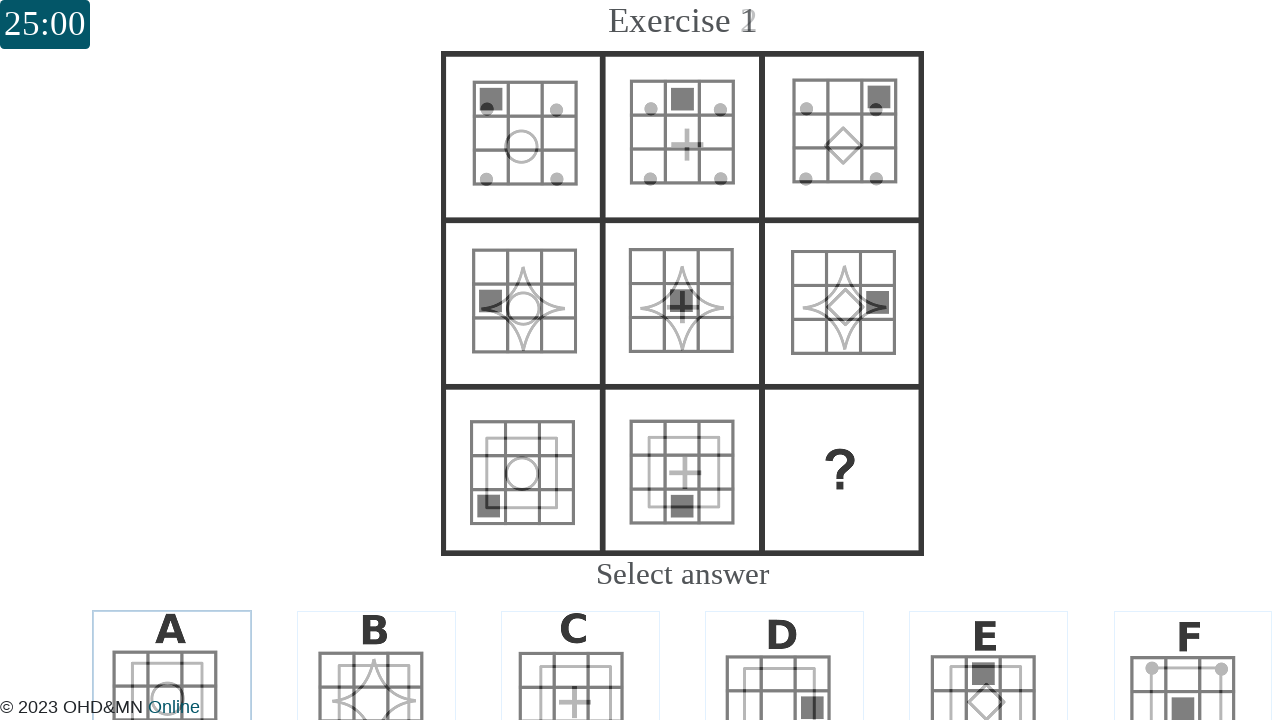

Waited for question 2 answer option to be visible
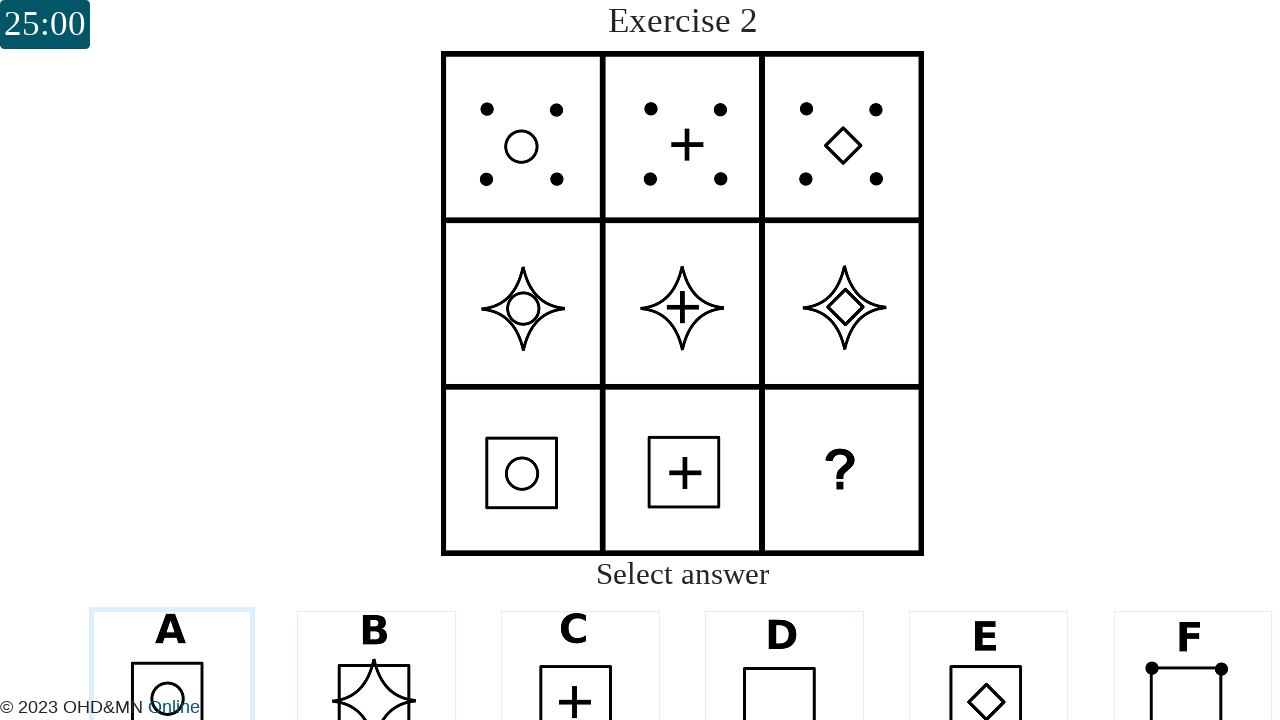

Selected first answer option for question 2 at (172, 644) on #question_1 div[data-answerid="0"]
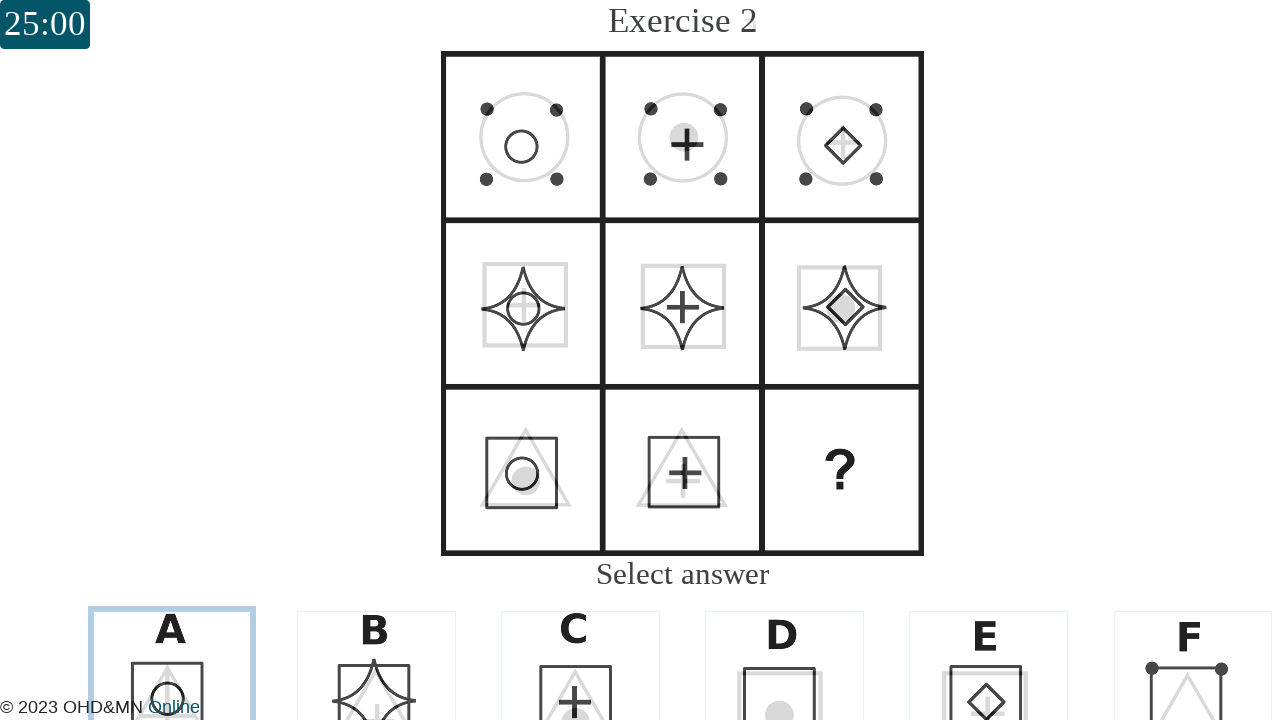

Waited for question 3 answer option to be visible
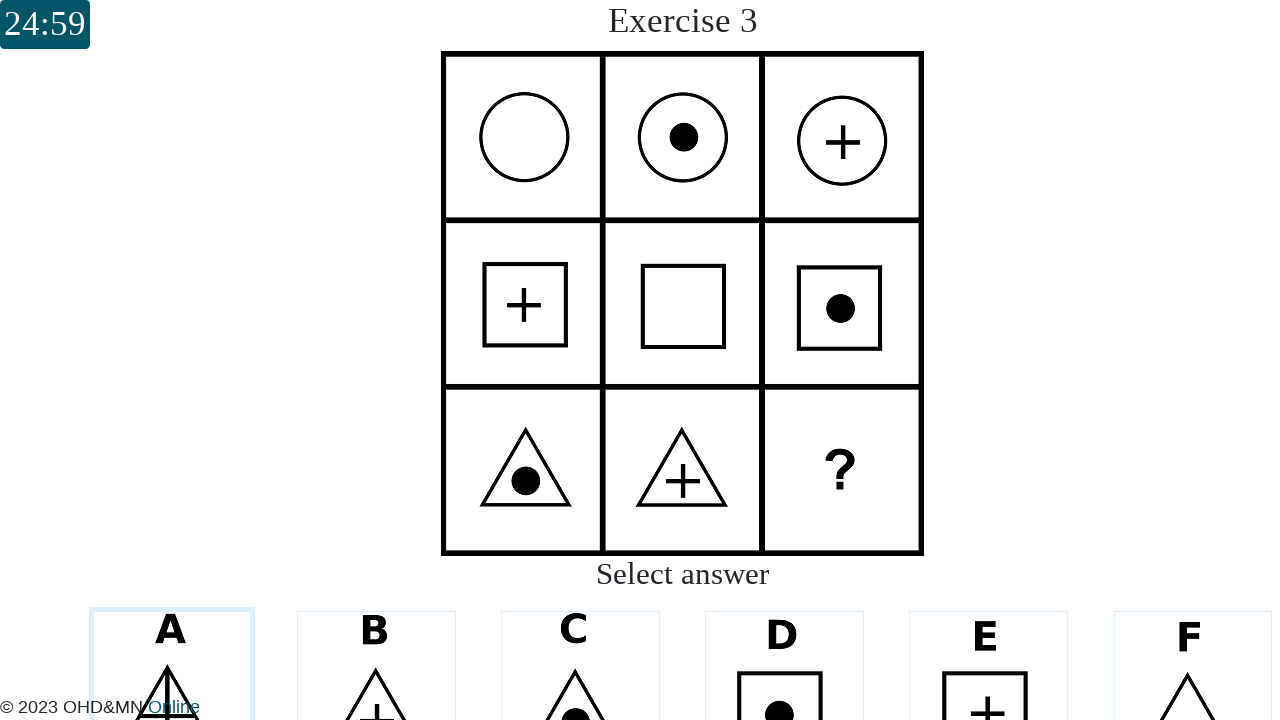

Selected first answer option for question 3 at (172, 644) on #question_2 div[data-answerid="0"]
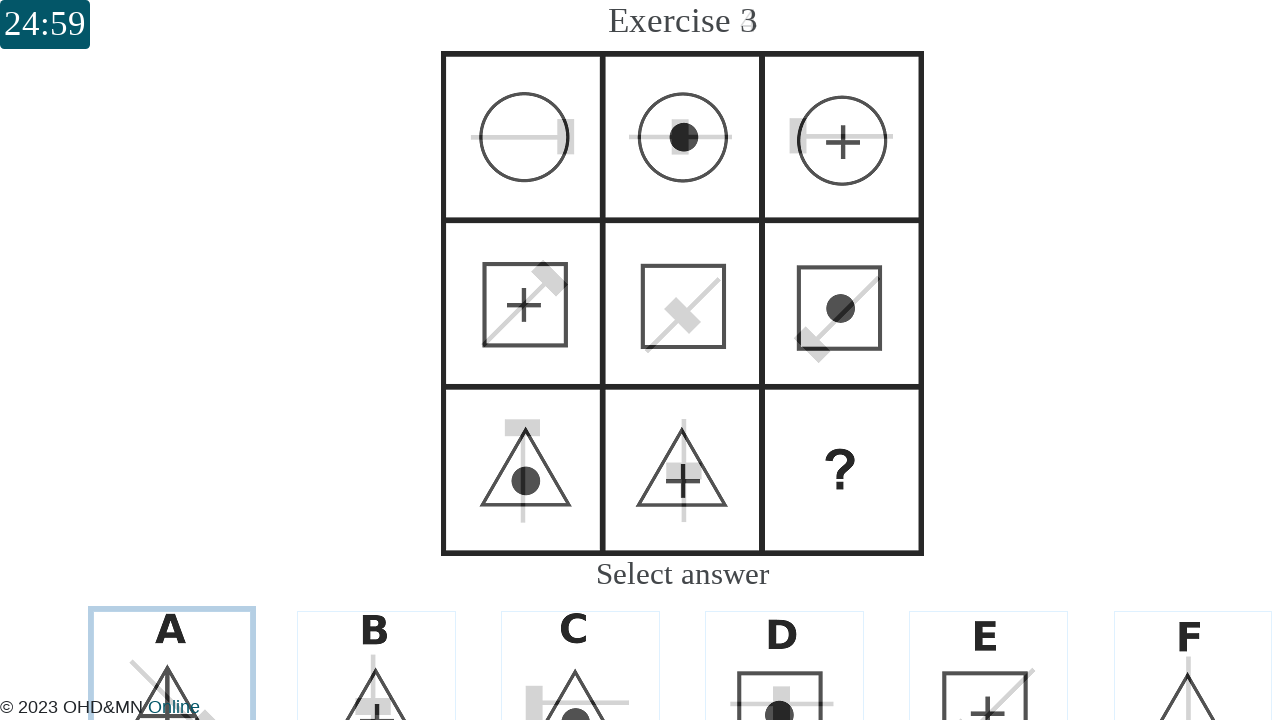

Waited for question 4 answer option to be visible
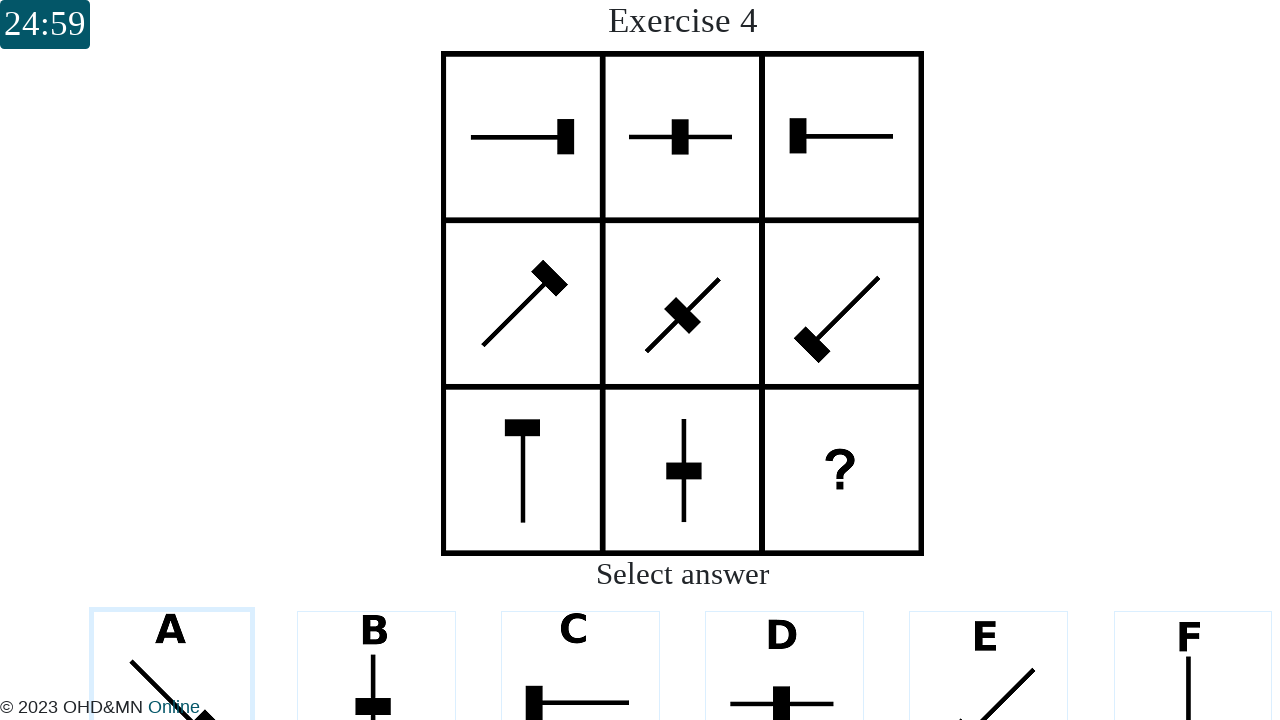

Selected first answer option for question 4 at (172, 644) on #question_3 div[data-answerid="0"]
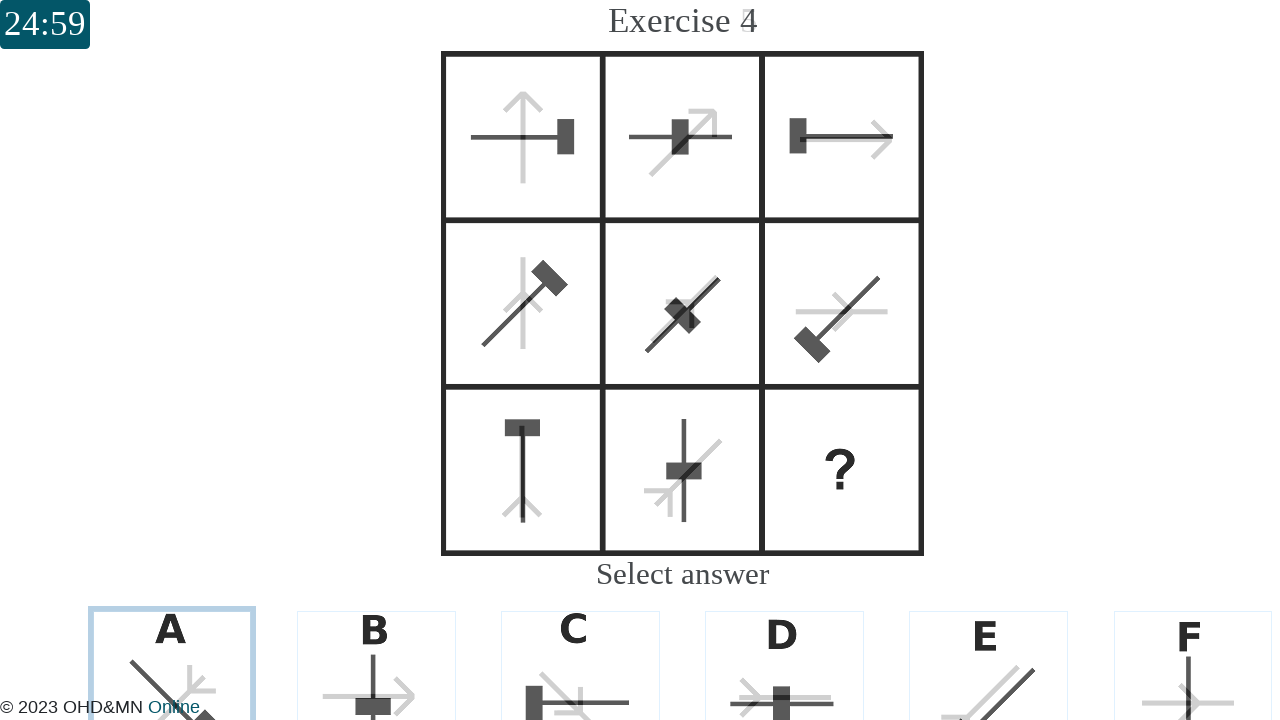

Waited for question 5 answer option to be visible
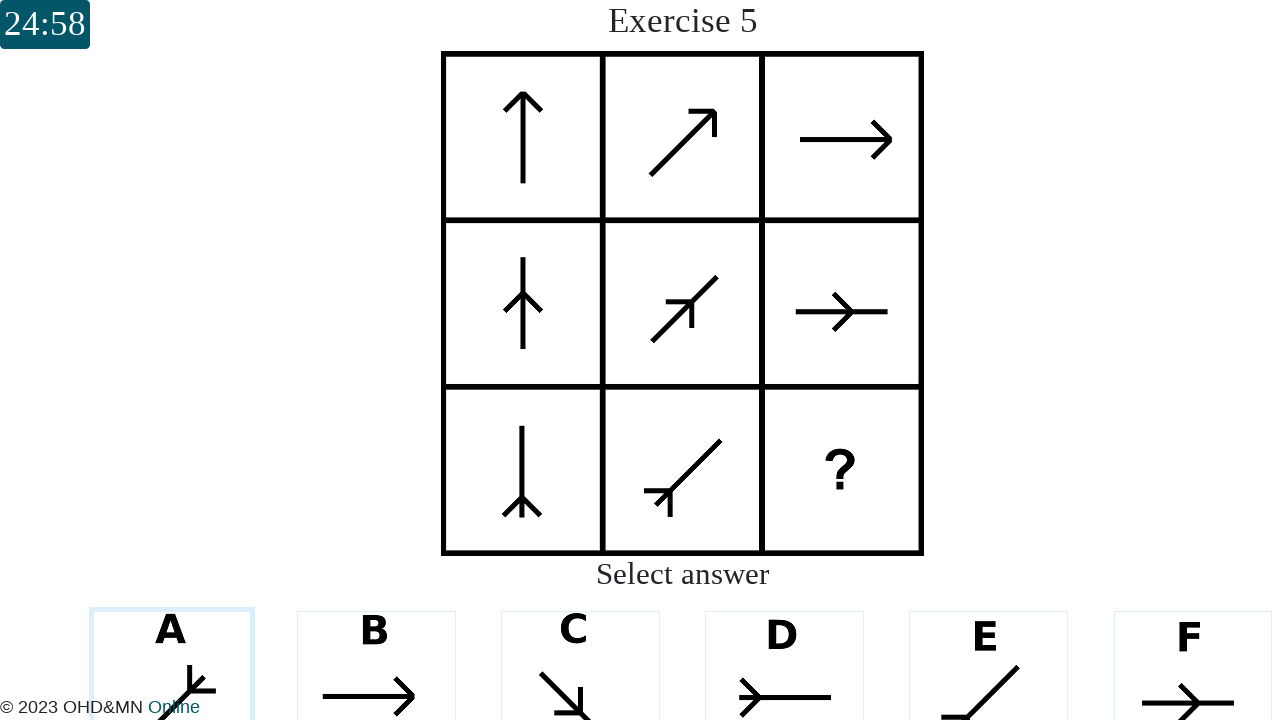

Selected first answer option for question 5 at (172, 644) on #question_4 div[data-answerid="0"]
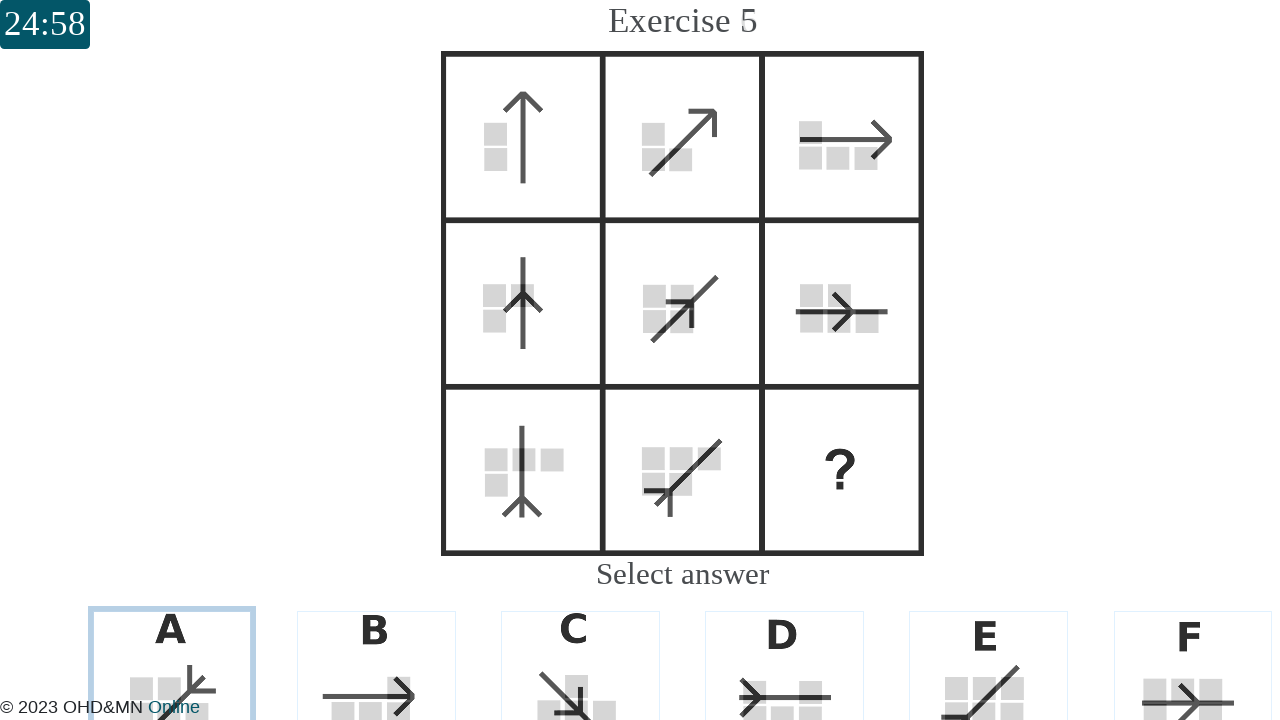

Waited for question 6 answer option to be visible
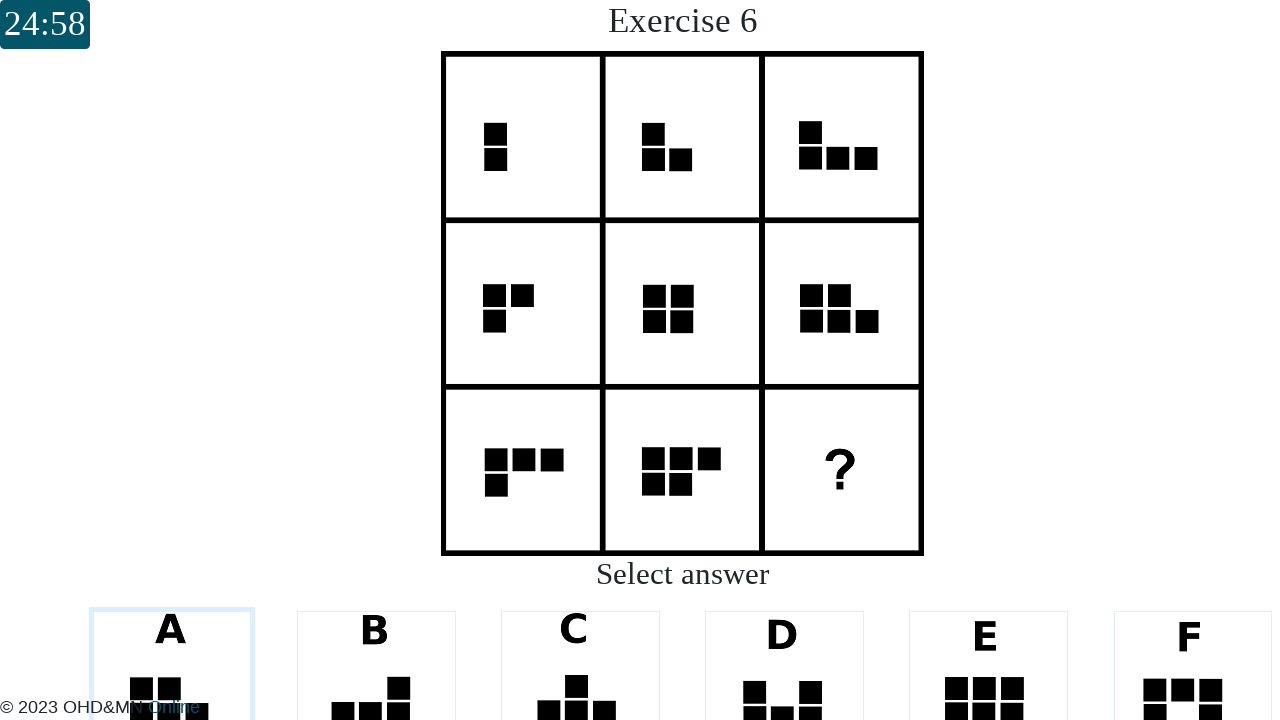

Selected first answer option for question 6 at (172, 644) on #question_5 div[data-answerid="0"]
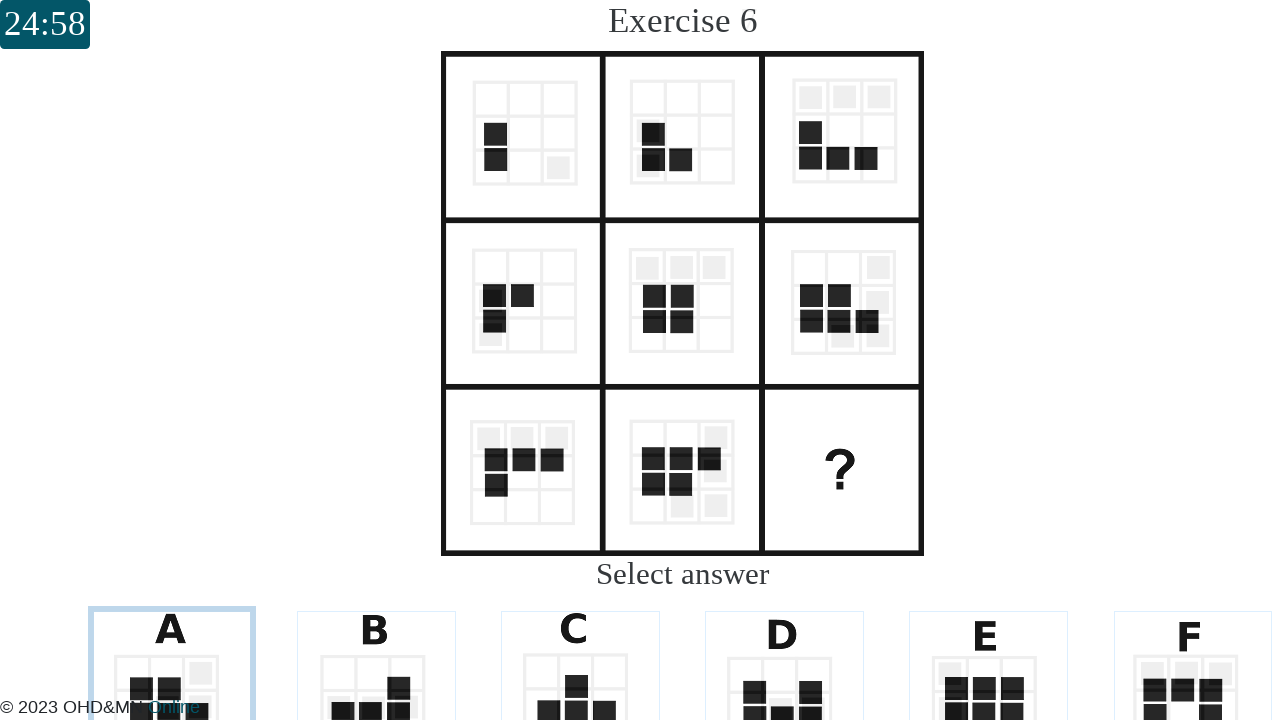

Waited for question 7 answer option to be visible
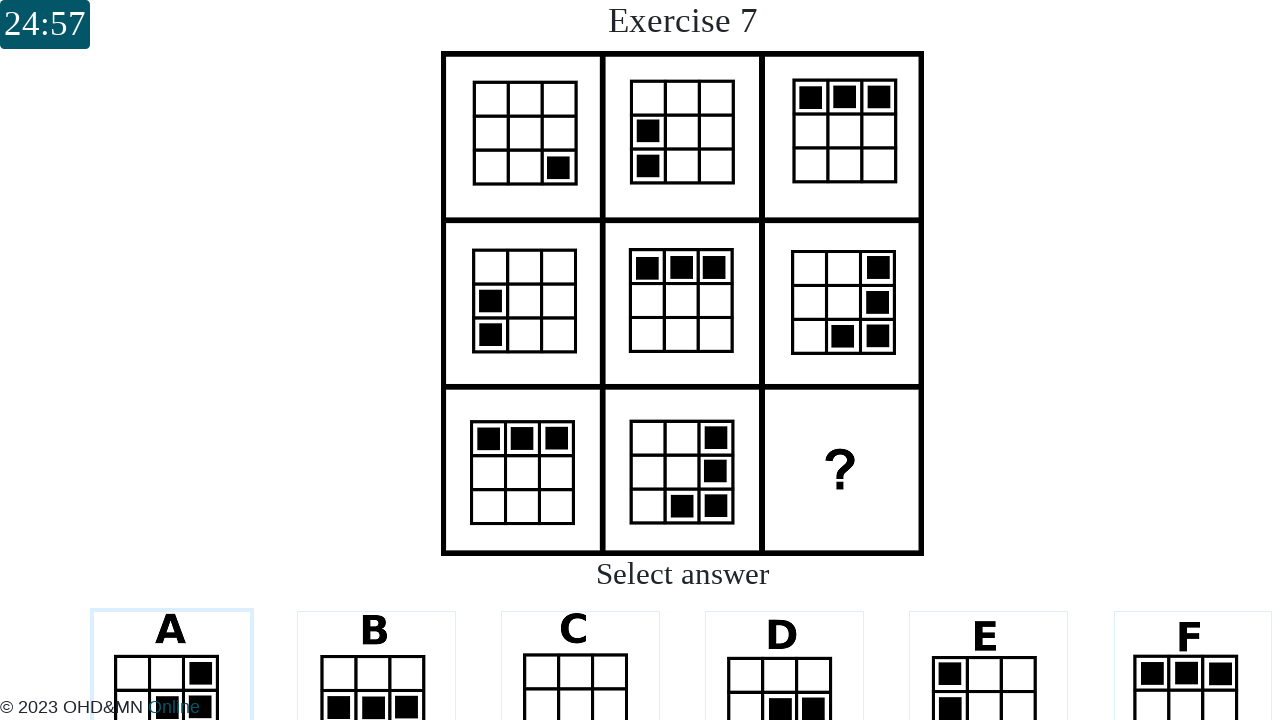

Selected first answer option for question 7 at (172, 644) on #question_6 div[data-answerid="0"]
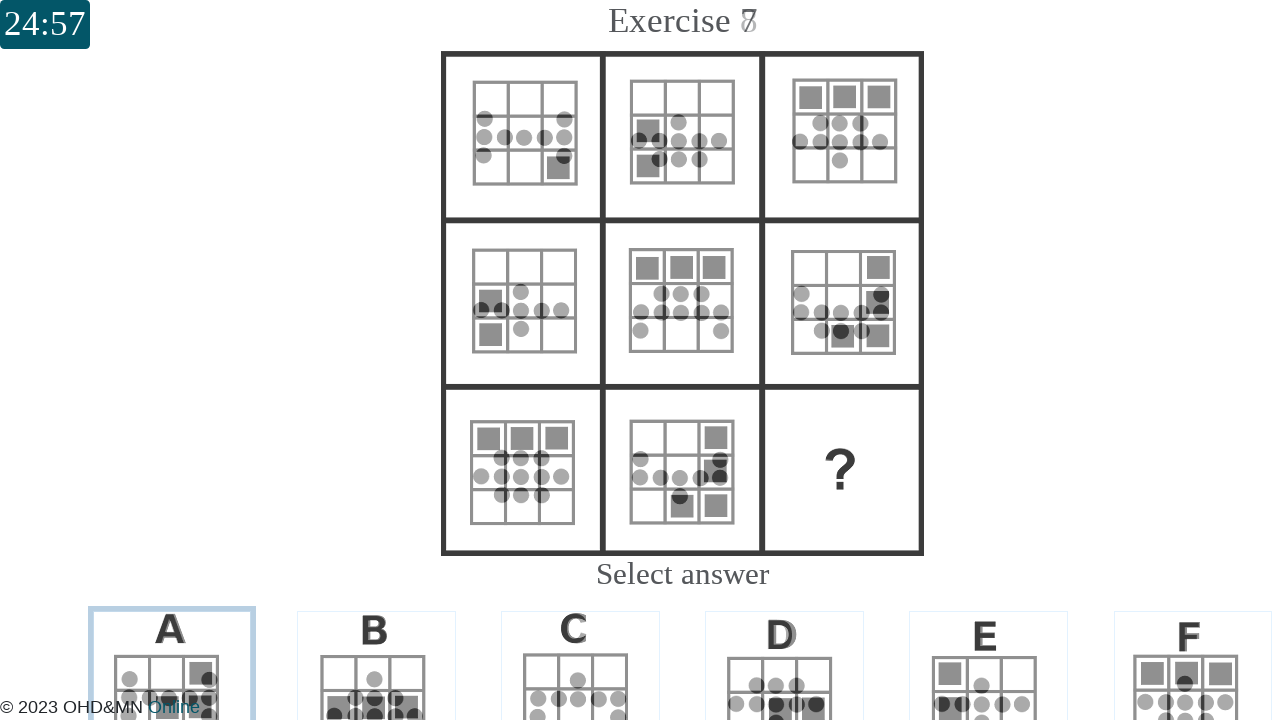

Waited for question 8 answer option to be visible
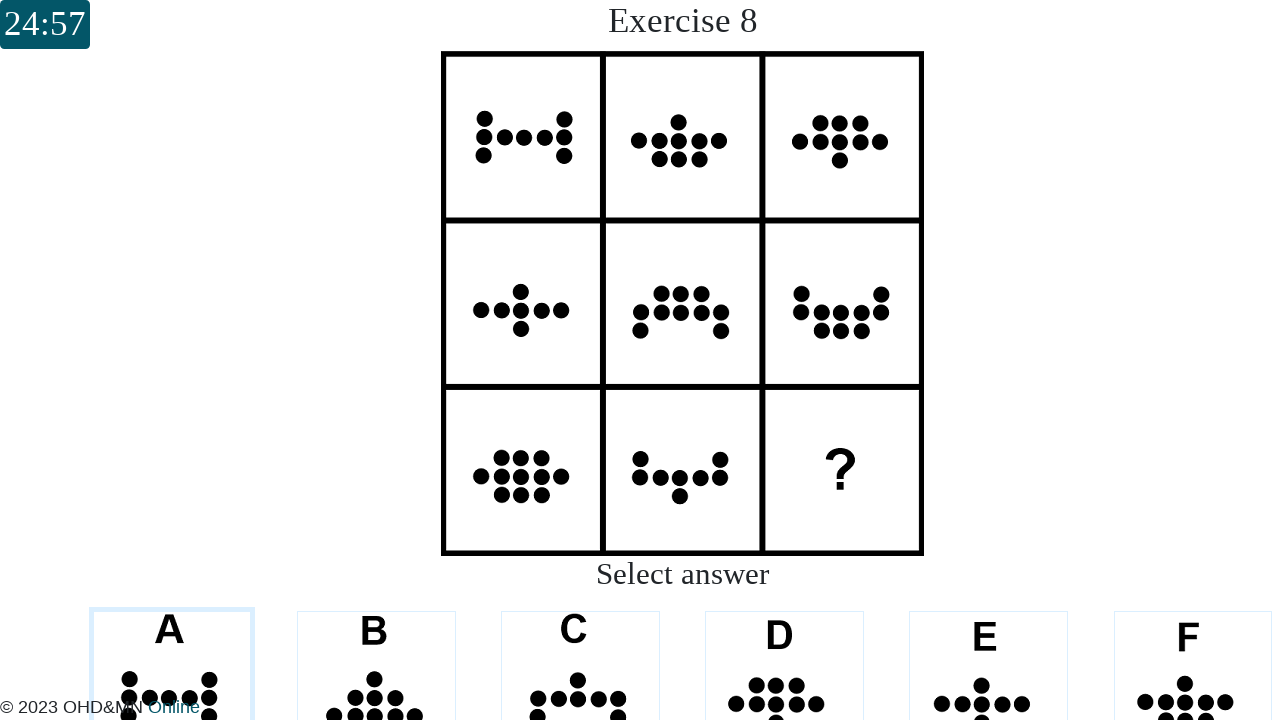

Selected first answer option for question 8 at (172, 644) on #question_7 div[data-answerid="0"]
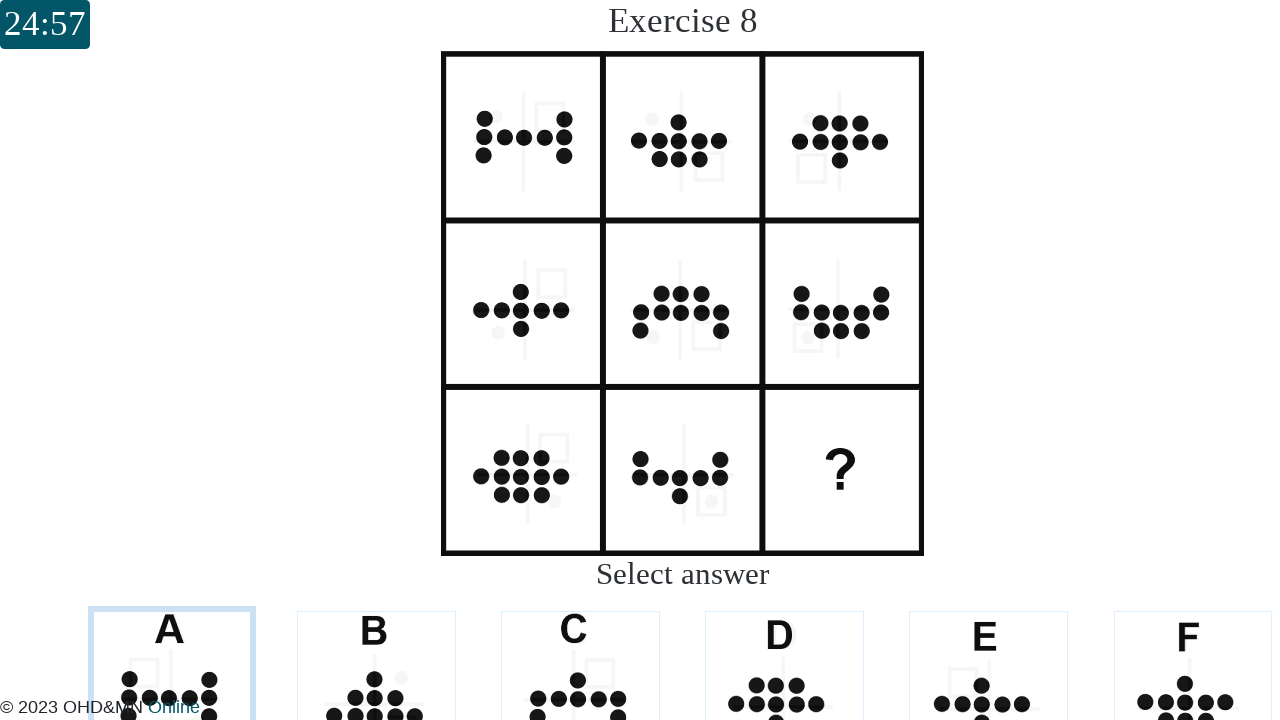

Waited for question 9 answer option to be visible
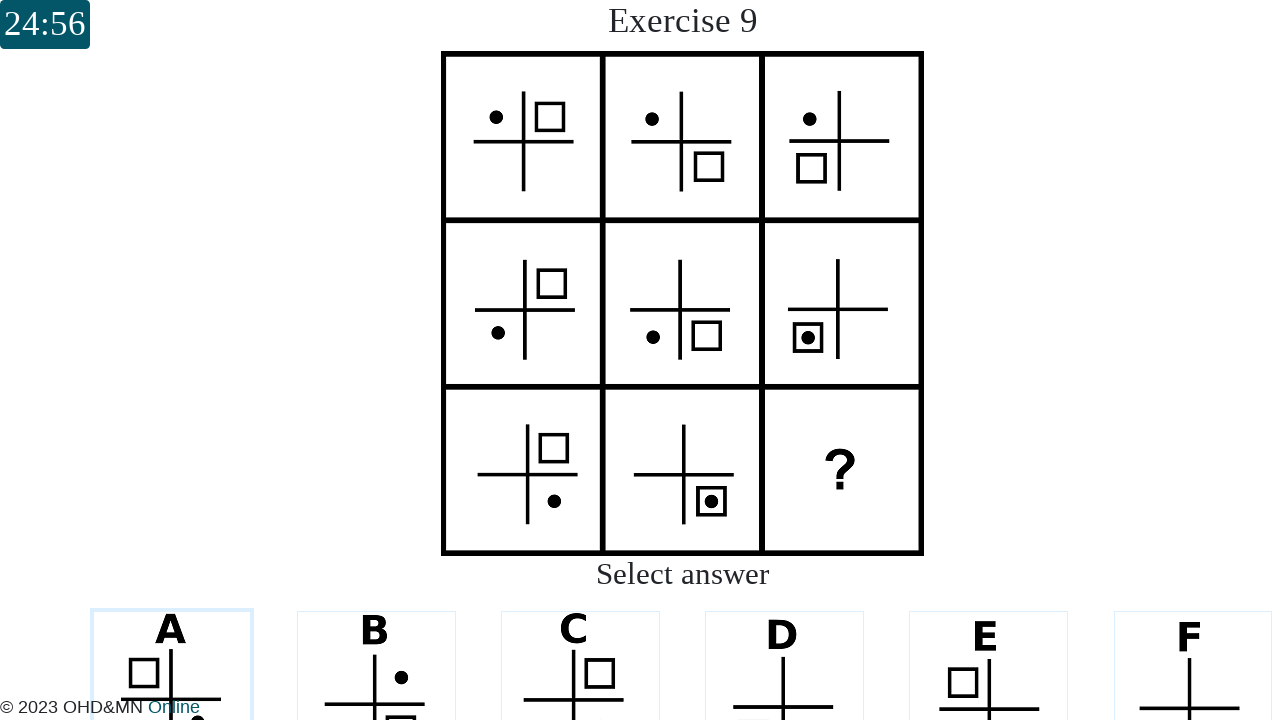

Selected first answer option for question 9 at (172, 644) on #question_8 div[data-answerid="0"]
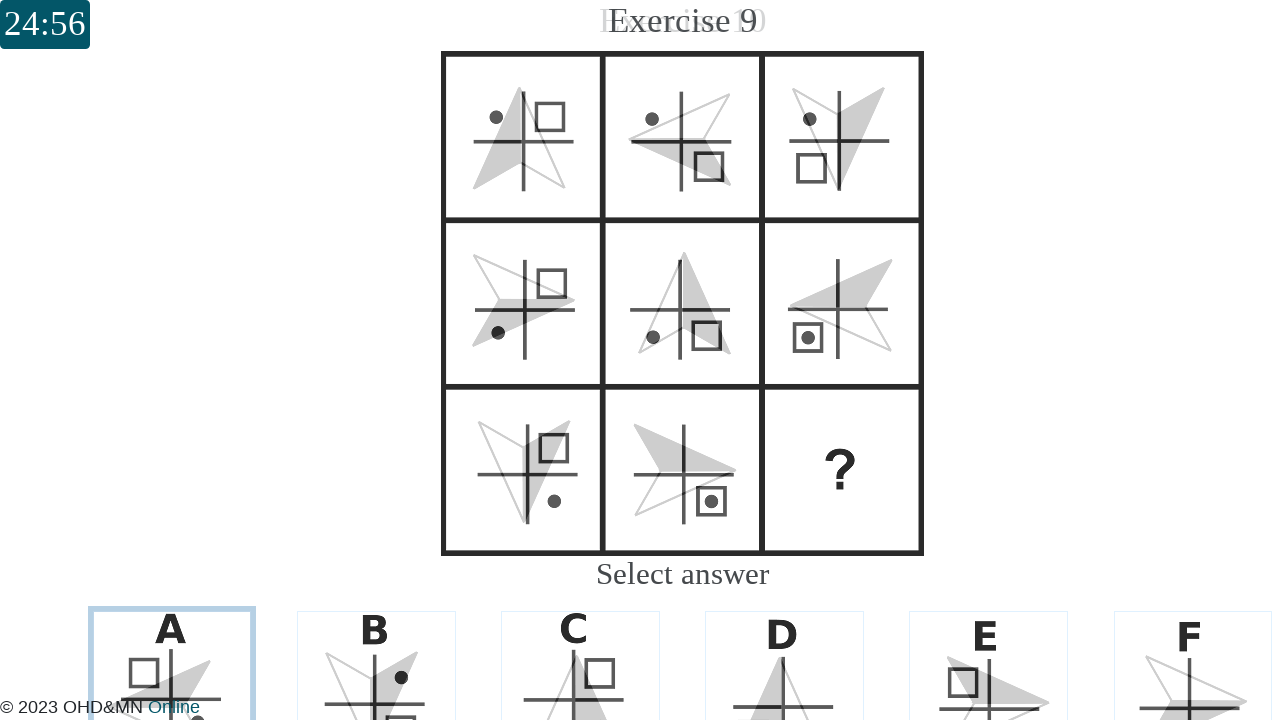

Waited for question 10 answer option to be visible
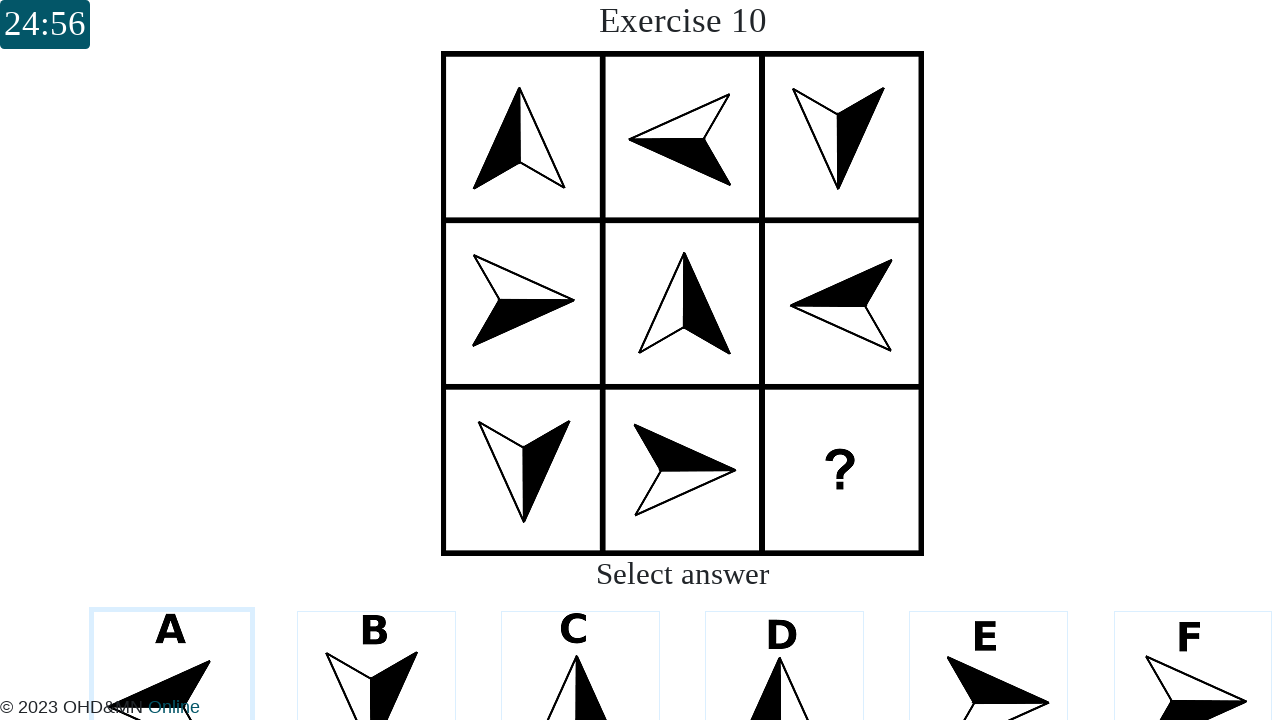

Selected first answer option for question 10 at (172, 644) on #question_9 div[data-answerid="0"]
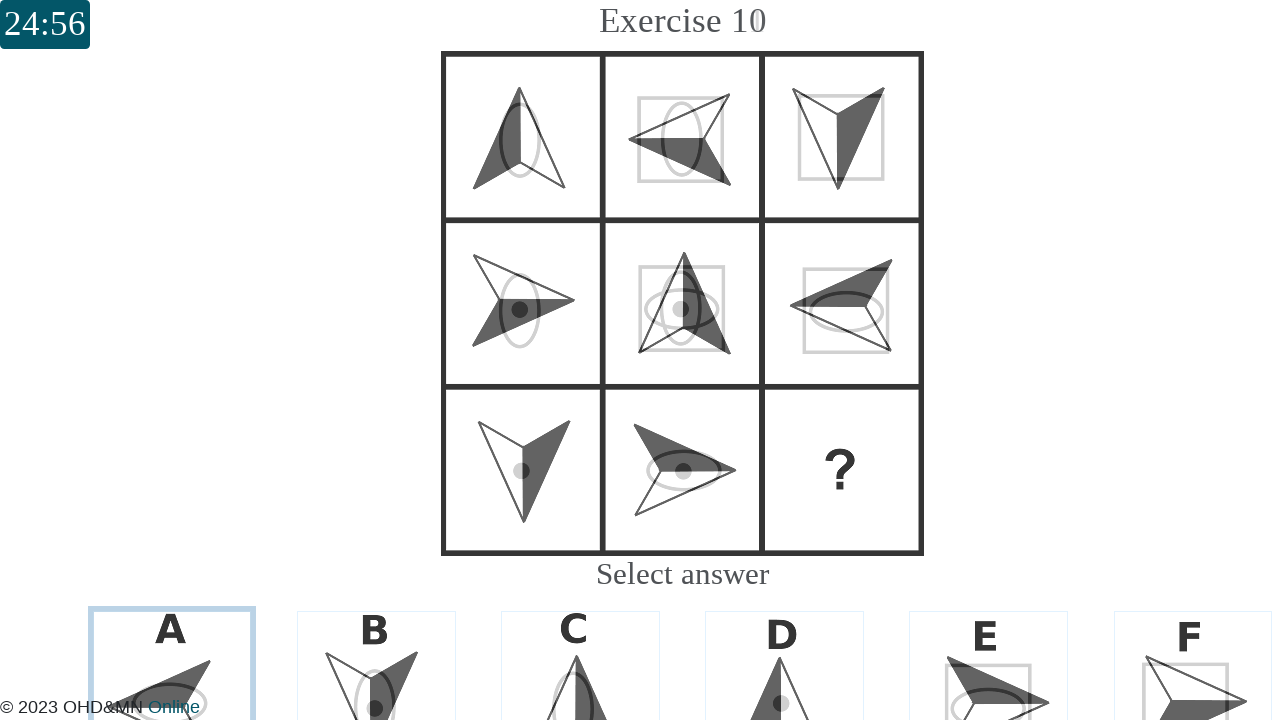

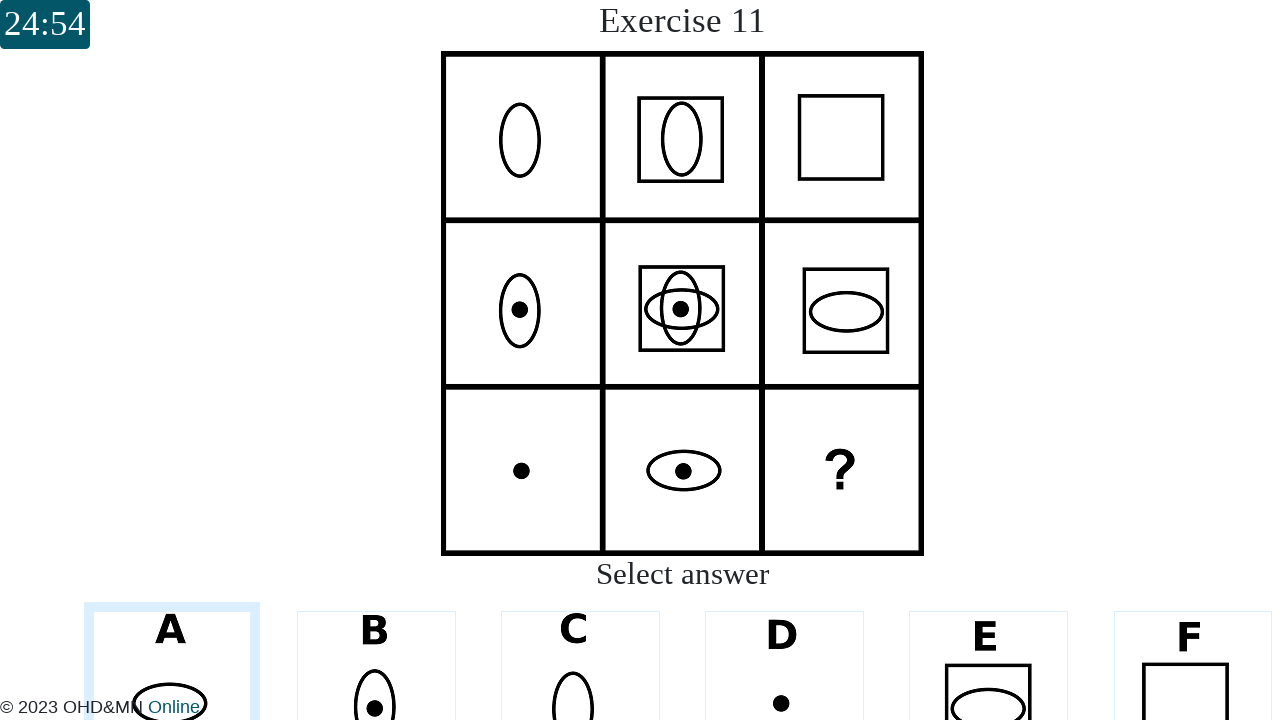